Navigates to the Browse Languages page, clicks on the numbers category (0), and verifies that there are exactly 10 languages starting with a number.

Starting URL: http://www.99-bottles-of-beer.net/

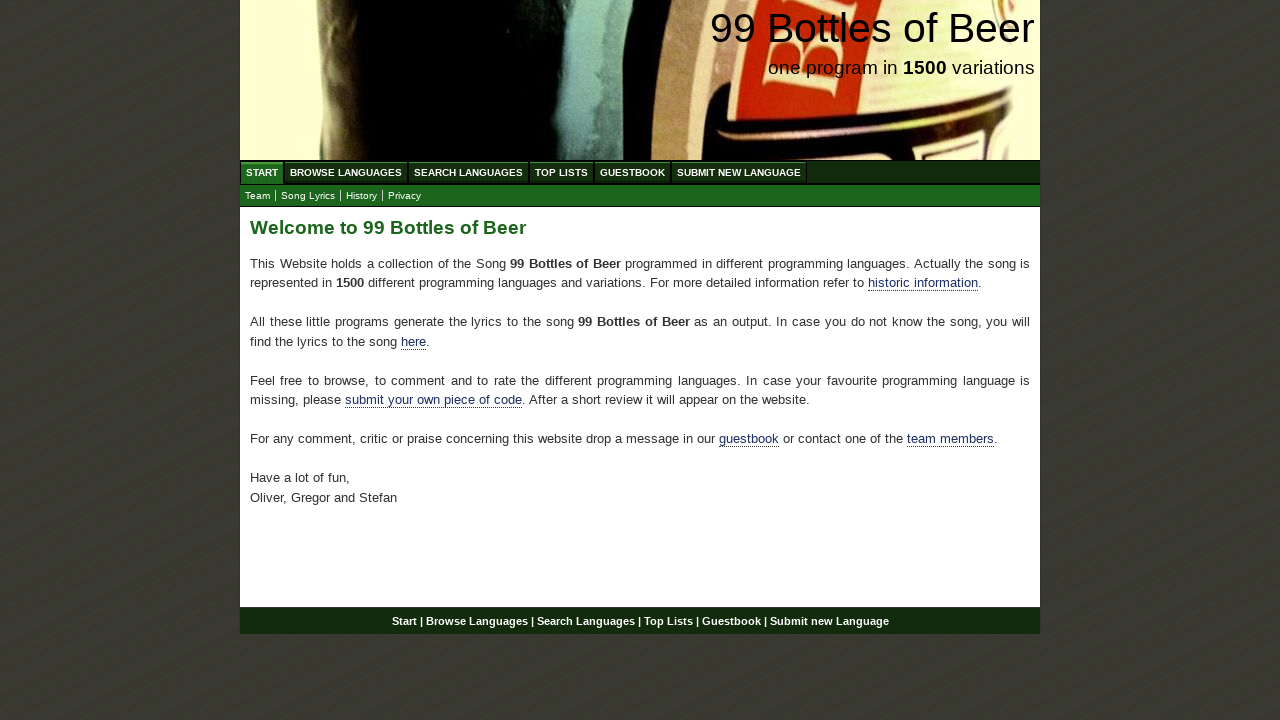

Clicked on Browse Languages link at (346, 172) on xpath=//li/a[@href='/abc.html']
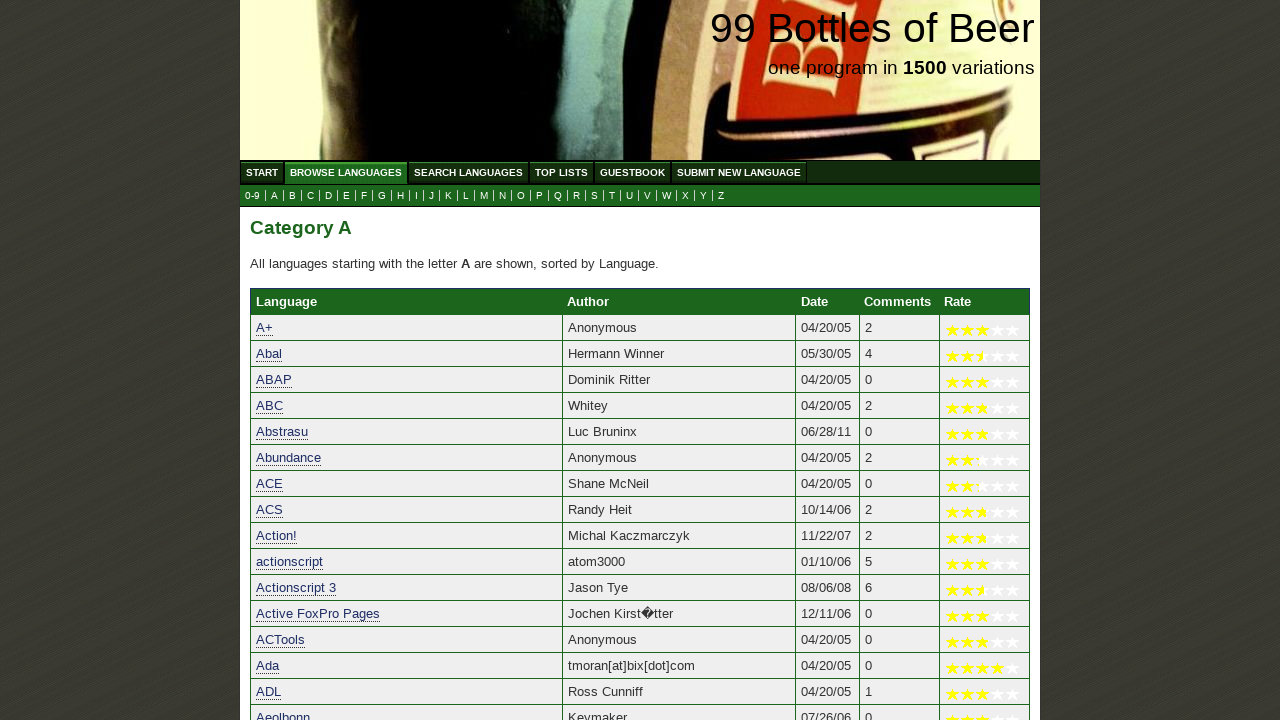

Clicked on numbers category (0) at (252, 196) on xpath=//a[@href = '0.html']
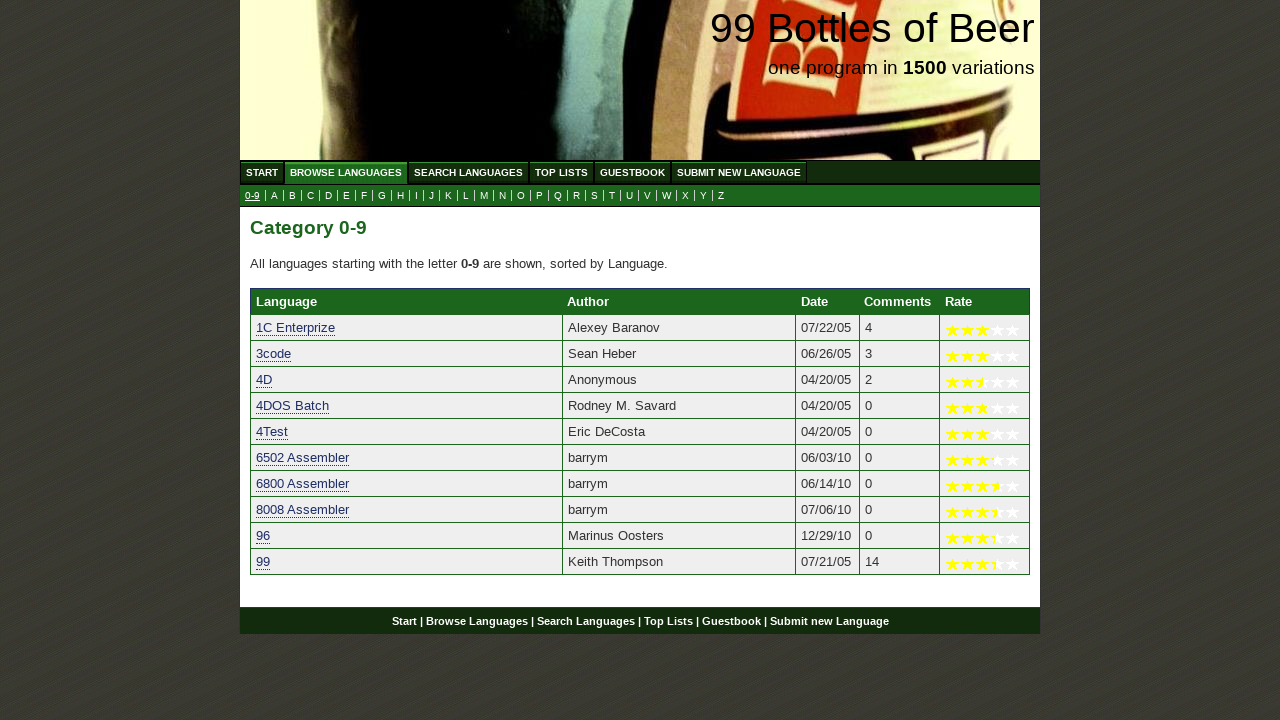

Languages table loaded
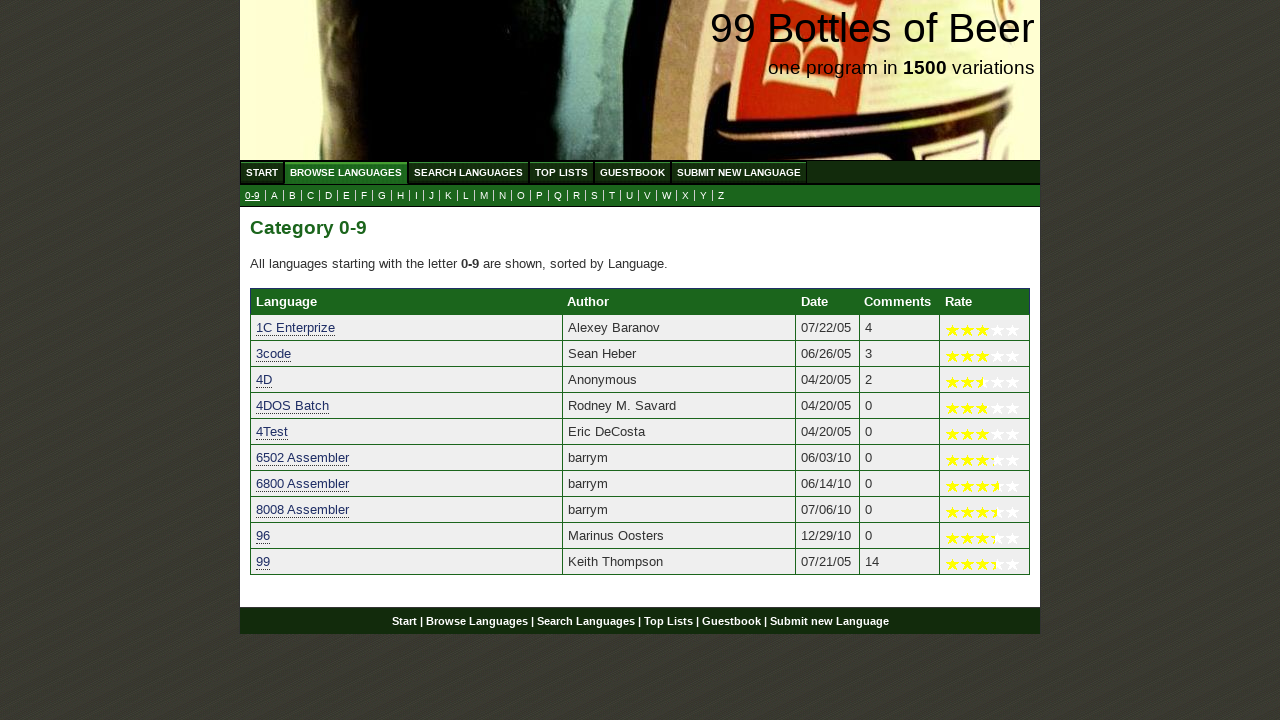

Located all language rows in table
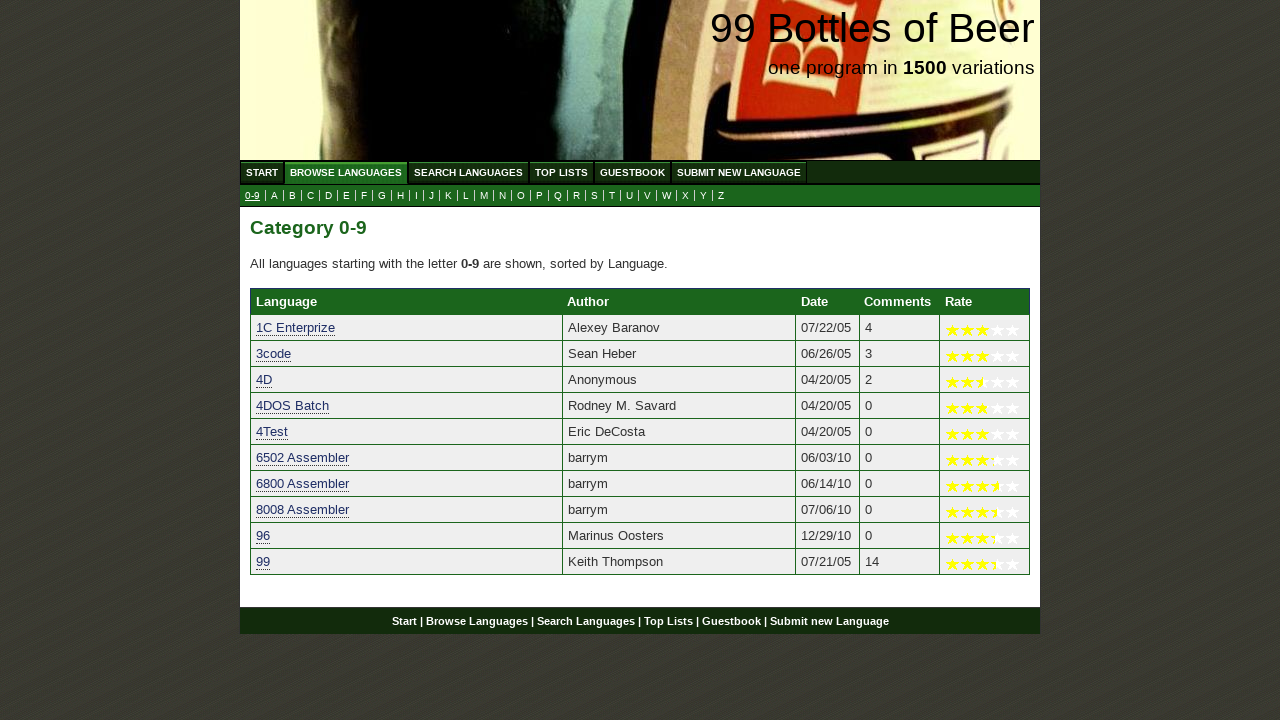

Verified that exactly 10 languages start with a number
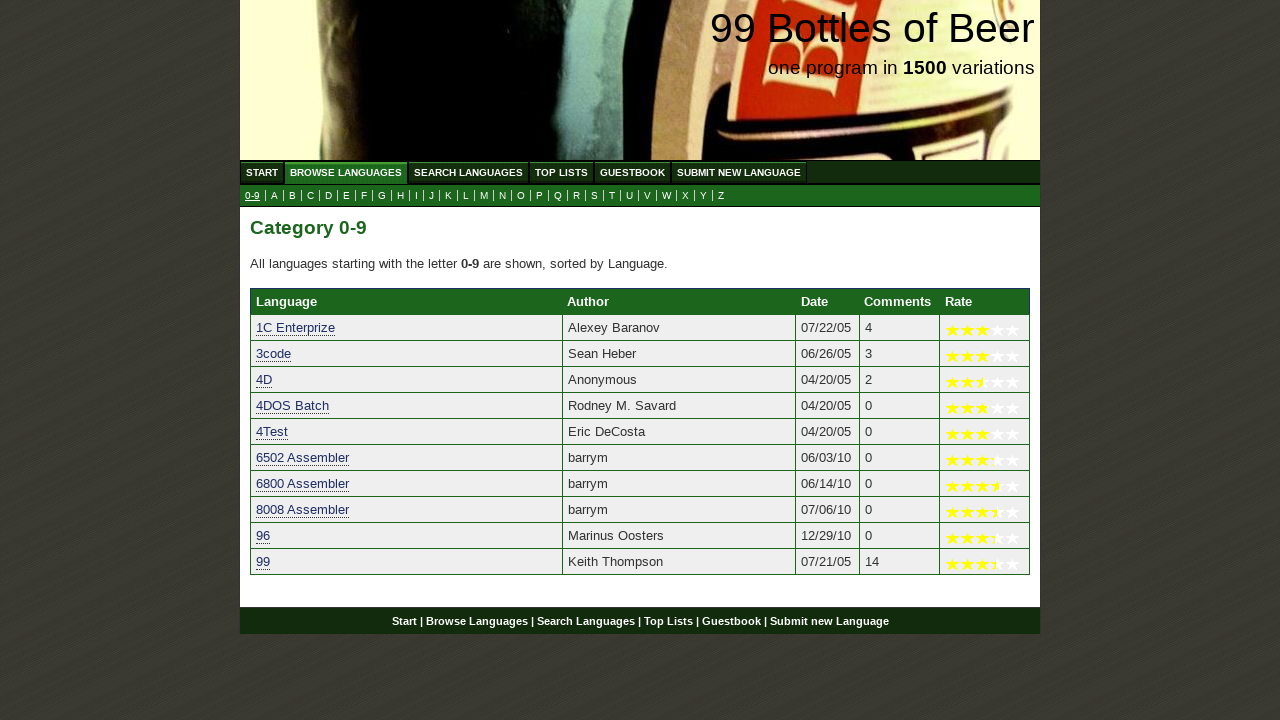

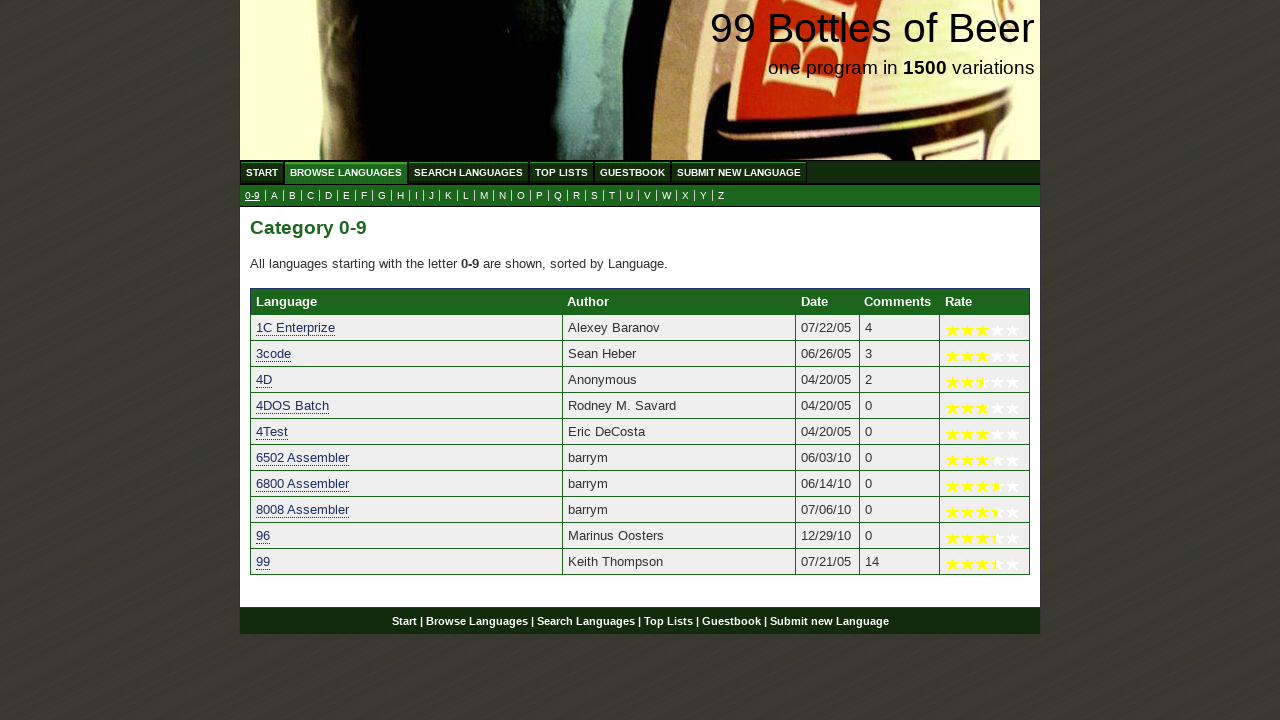